Tests keyboard operations on Flipkart website by pressing Escape to dismiss any popup and then scrolling down the page using Page Down key multiple times

Starting URL: https://www.flipkart.com/

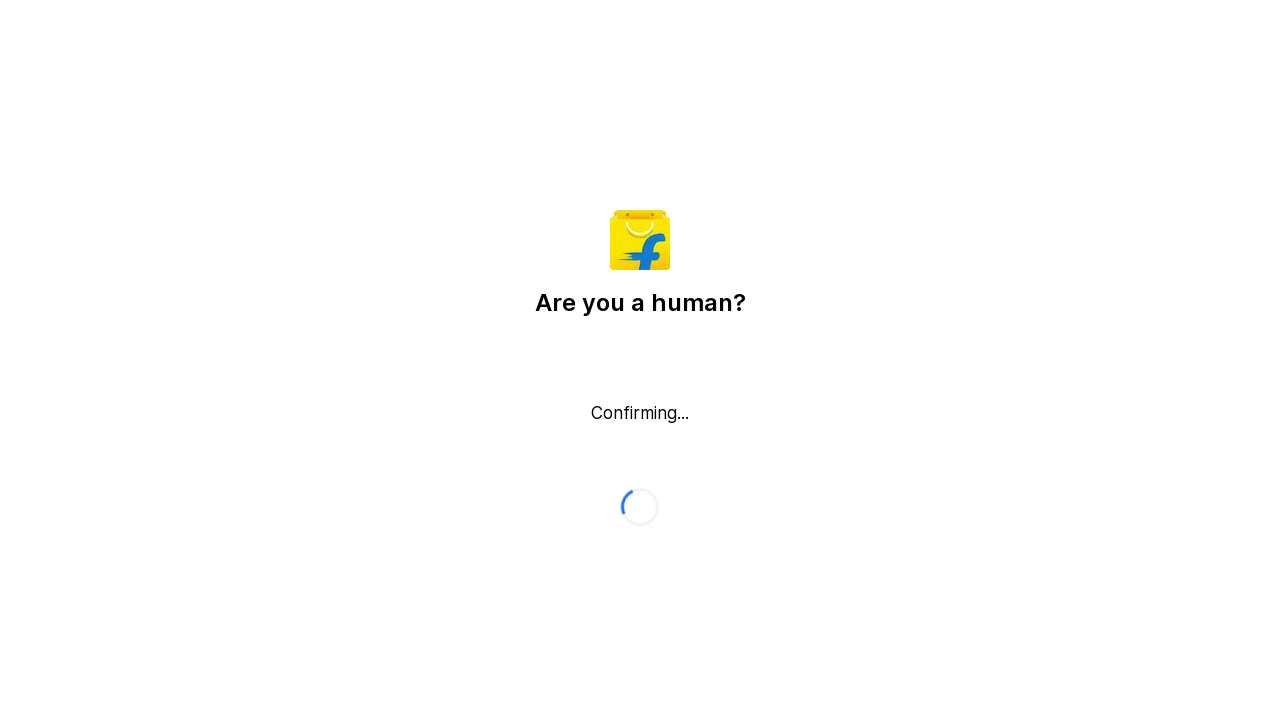

Pressed Escape key to dismiss any login popup
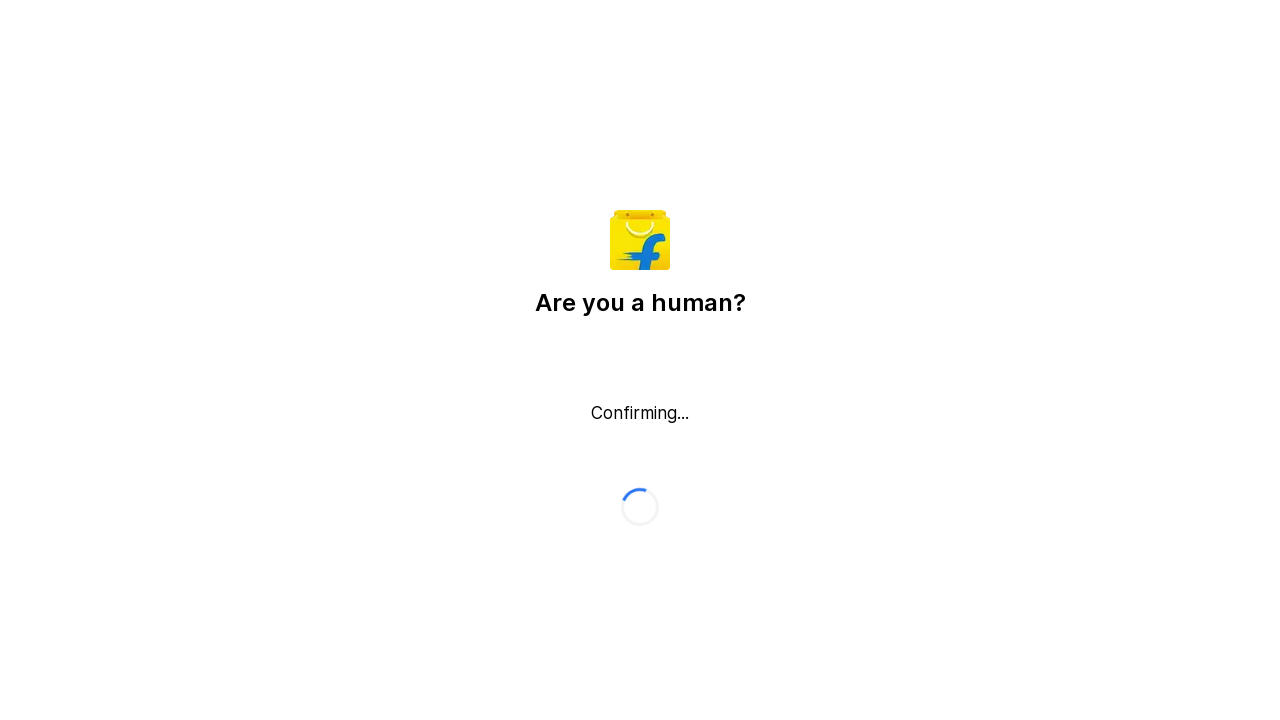

Pressed Page Down key (iteration 1/10)
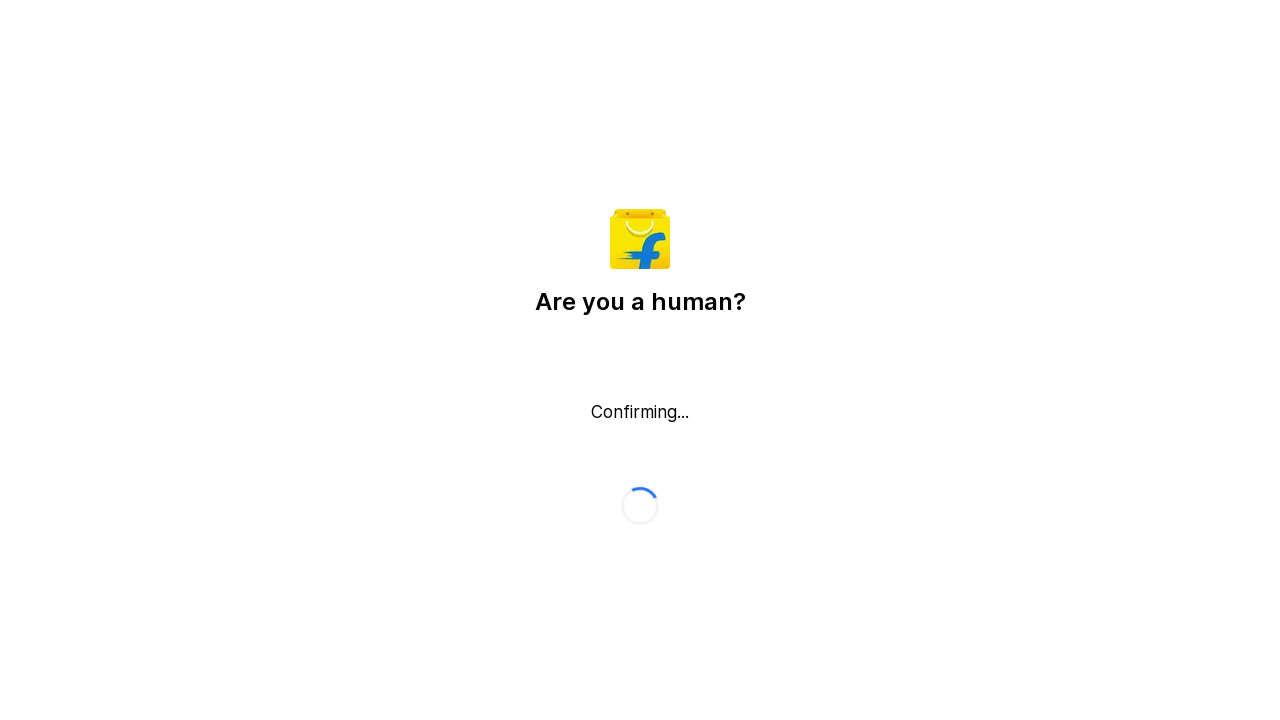

Waited 1500ms for page to scroll (iteration 1/10)
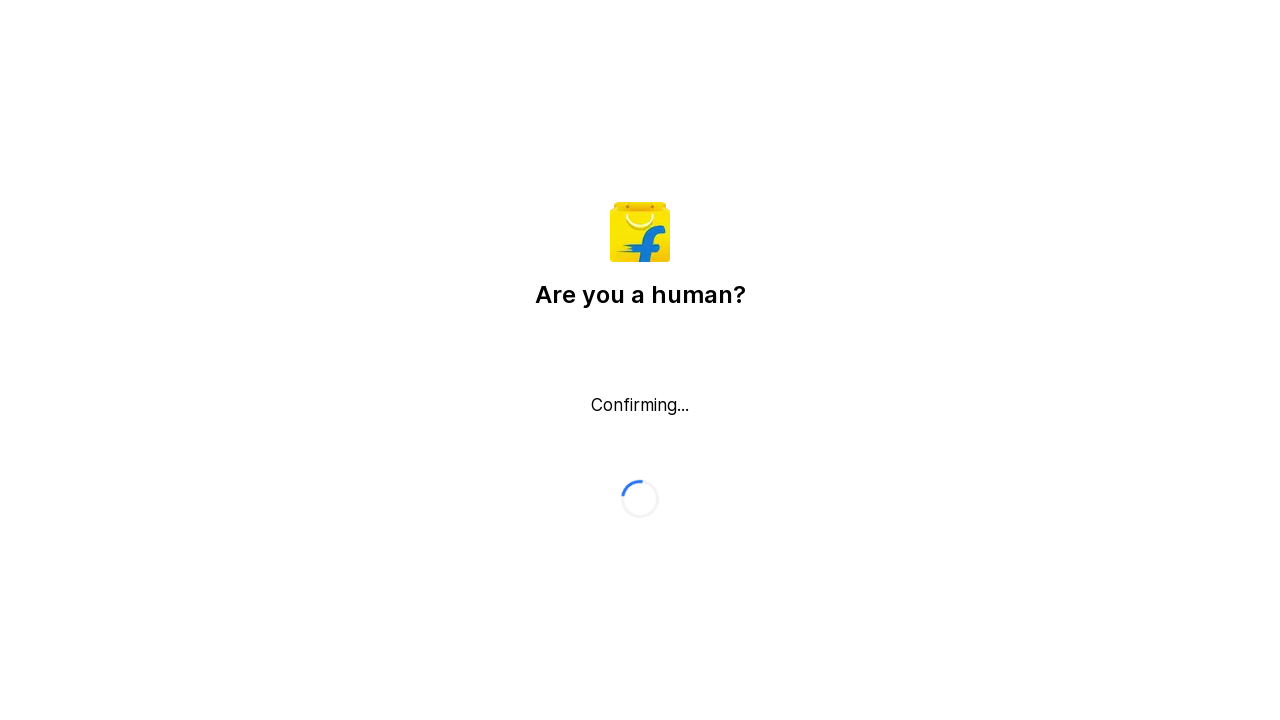

Pressed Page Down key (iteration 2/10)
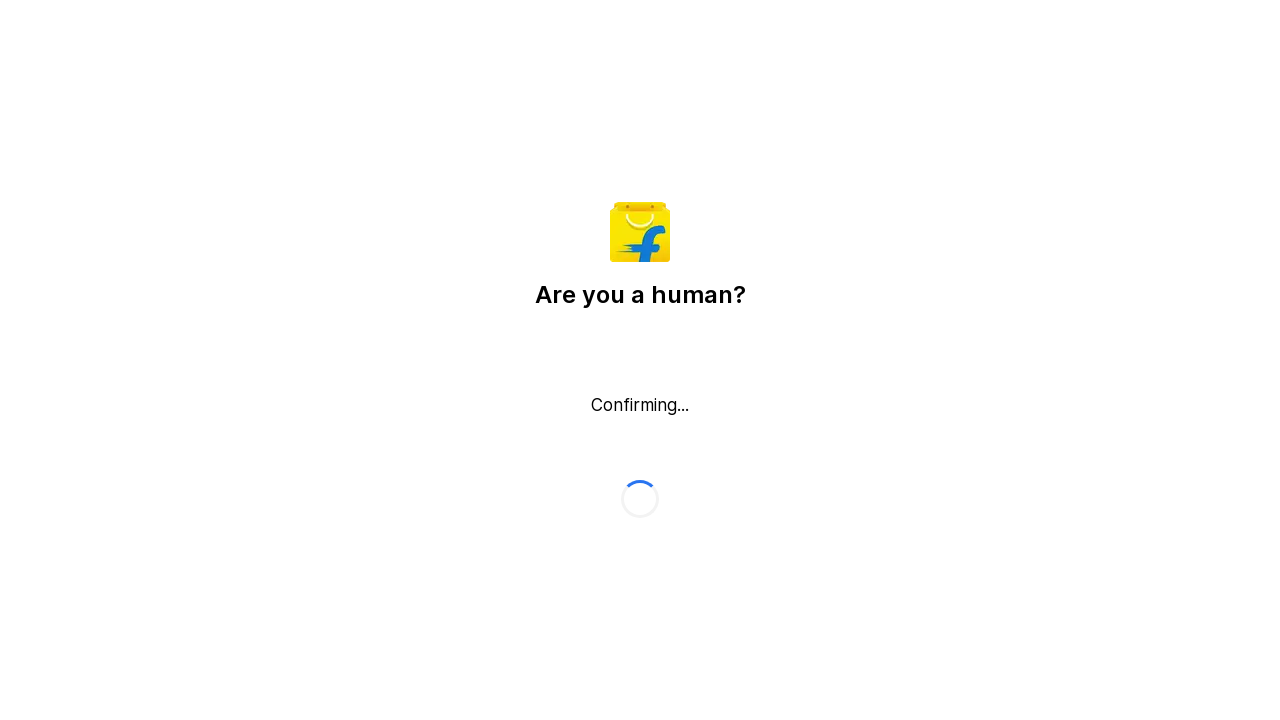

Waited 1500ms for page to scroll (iteration 2/10)
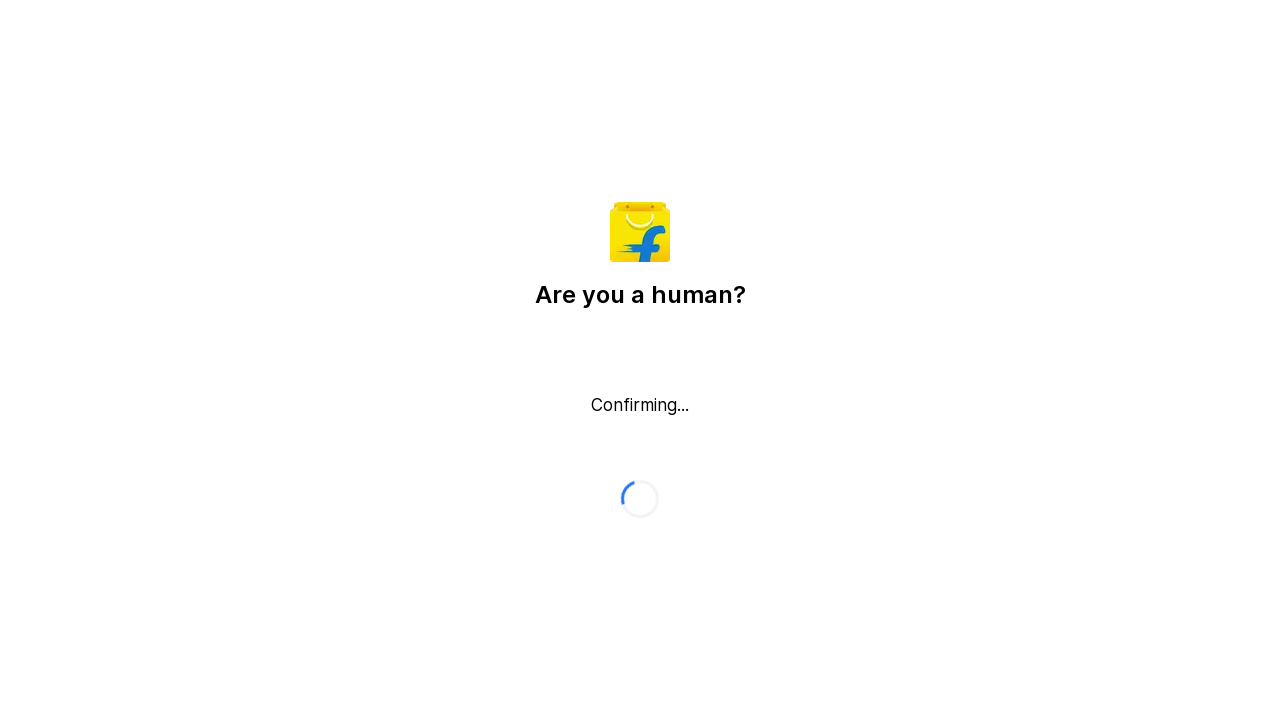

Pressed Page Down key (iteration 3/10)
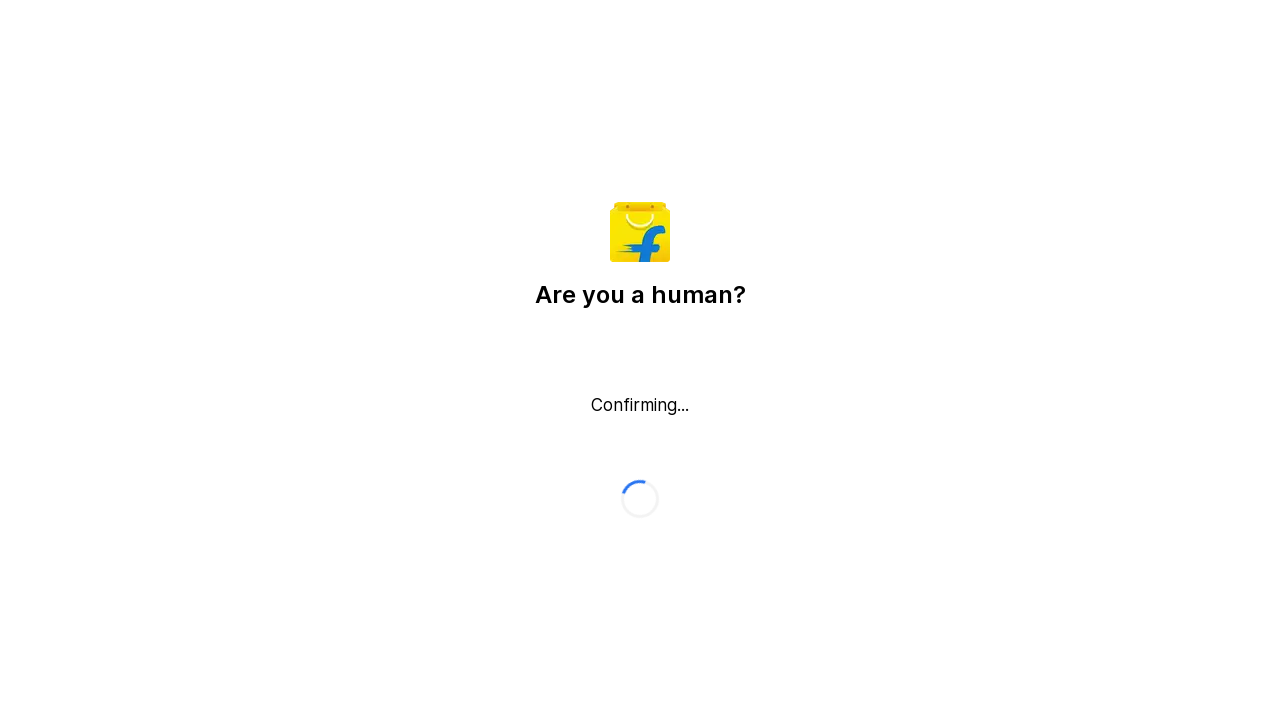

Waited 1500ms for page to scroll (iteration 3/10)
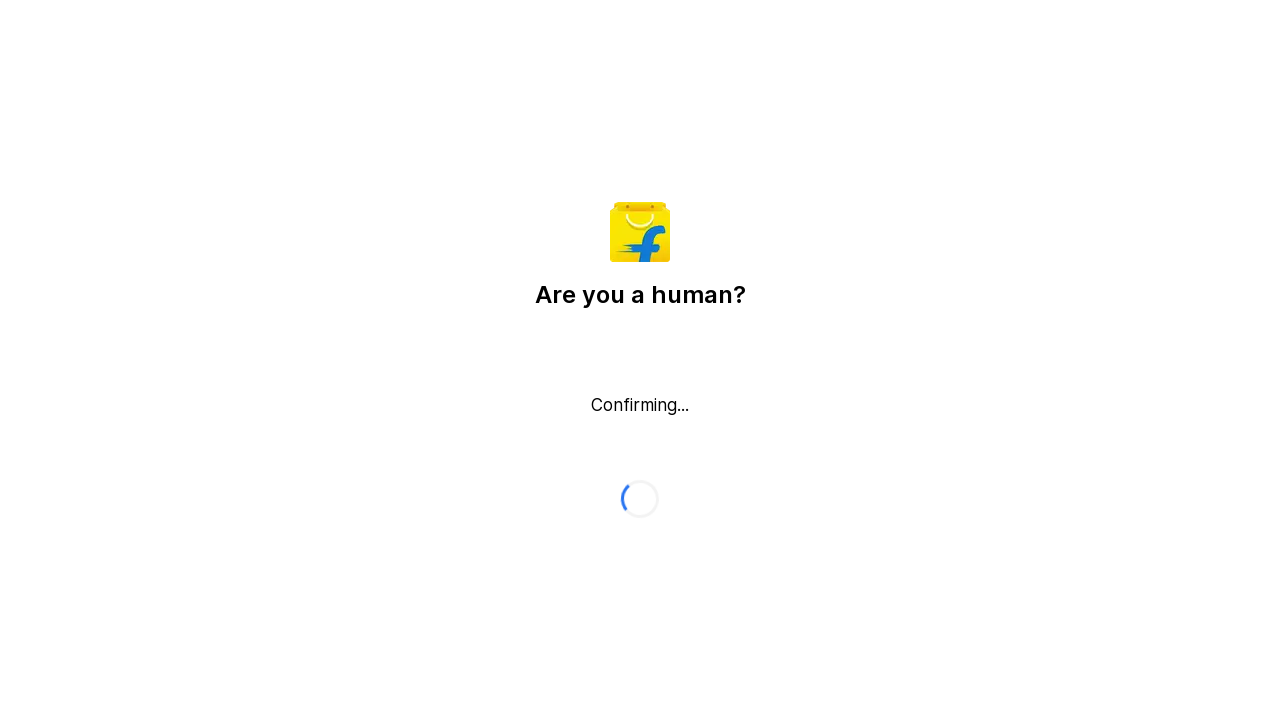

Pressed Page Down key (iteration 4/10)
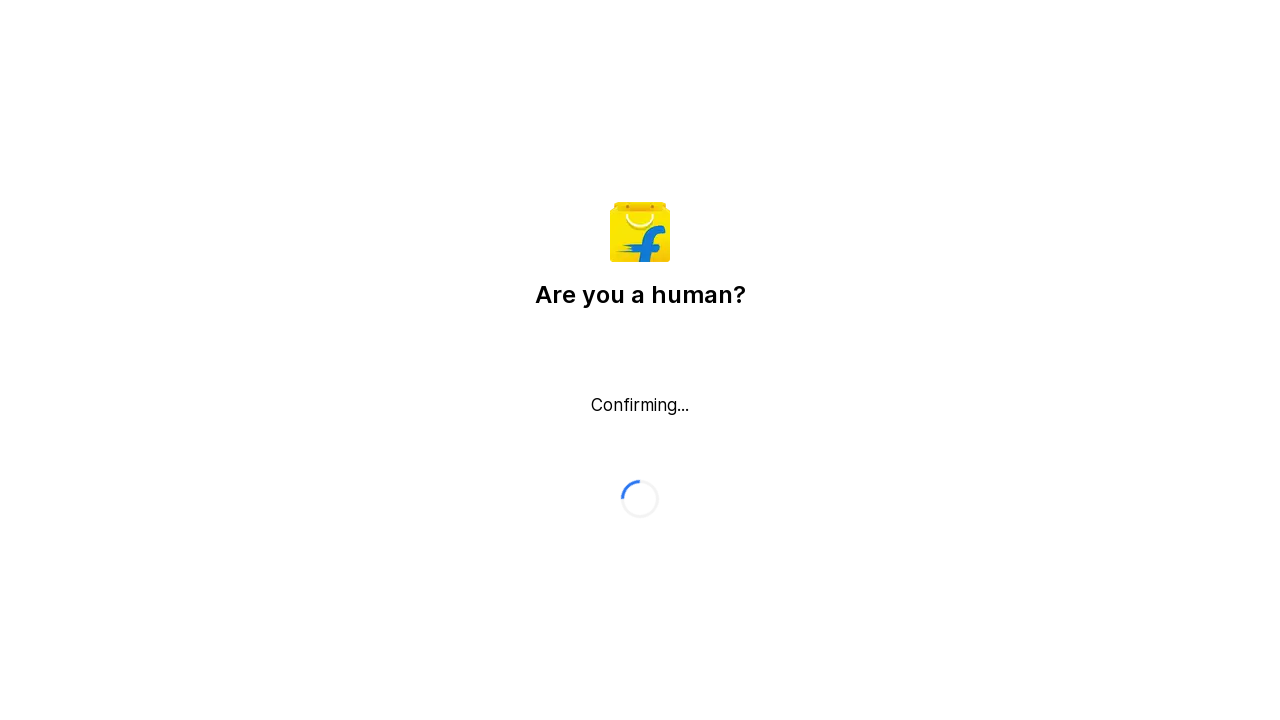

Waited 1500ms for page to scroll (iteration 4/10)
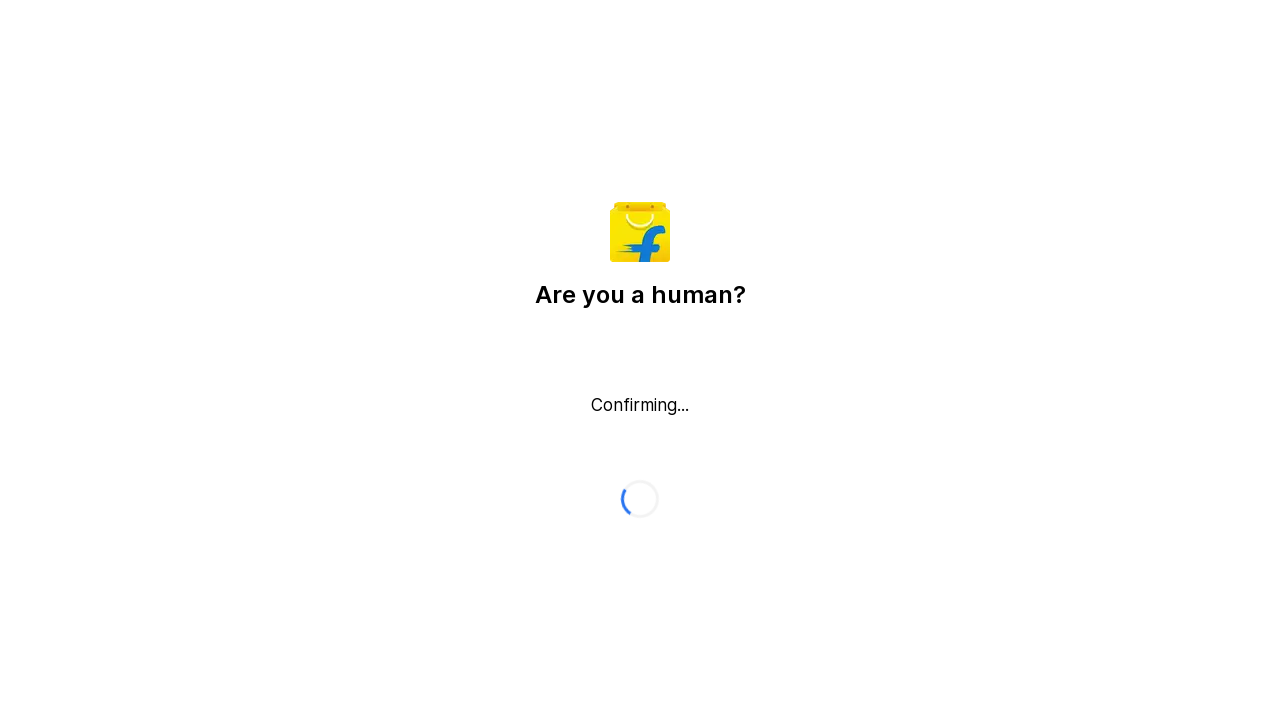

Pressed Page Down key (iteration 5/10)
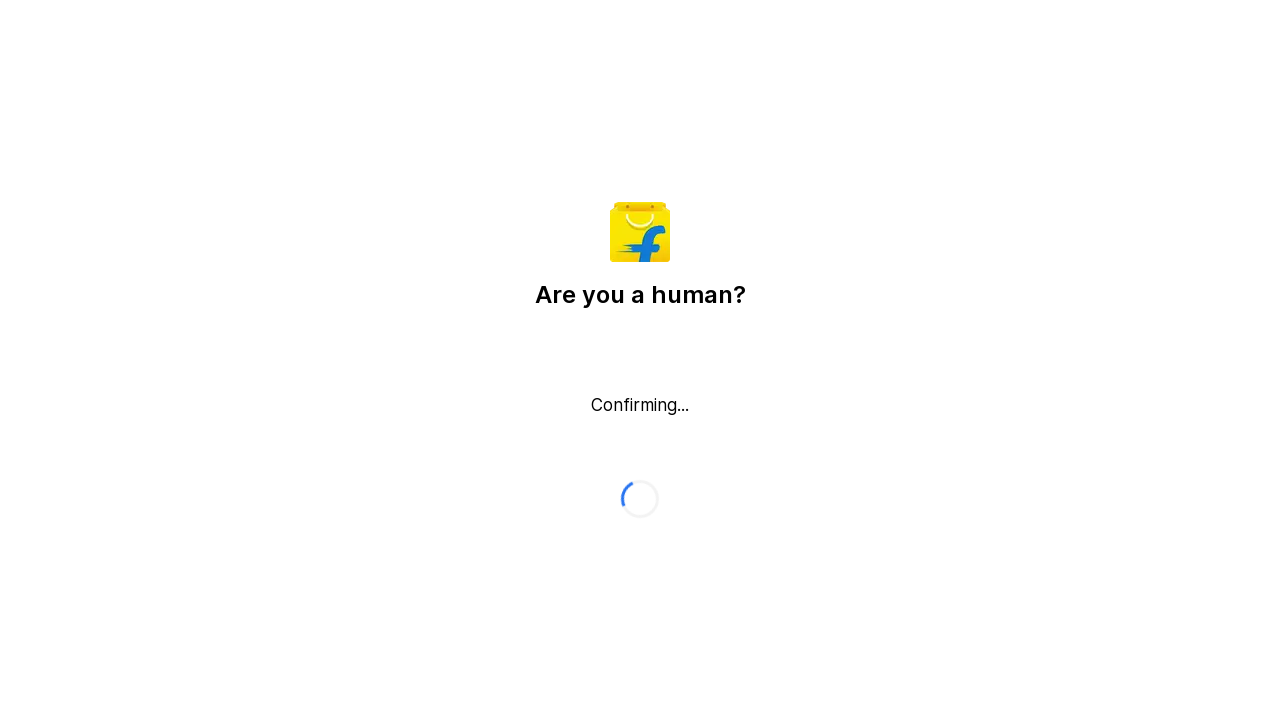

Waited 1500ms for page to scroll (iteration 5/10)
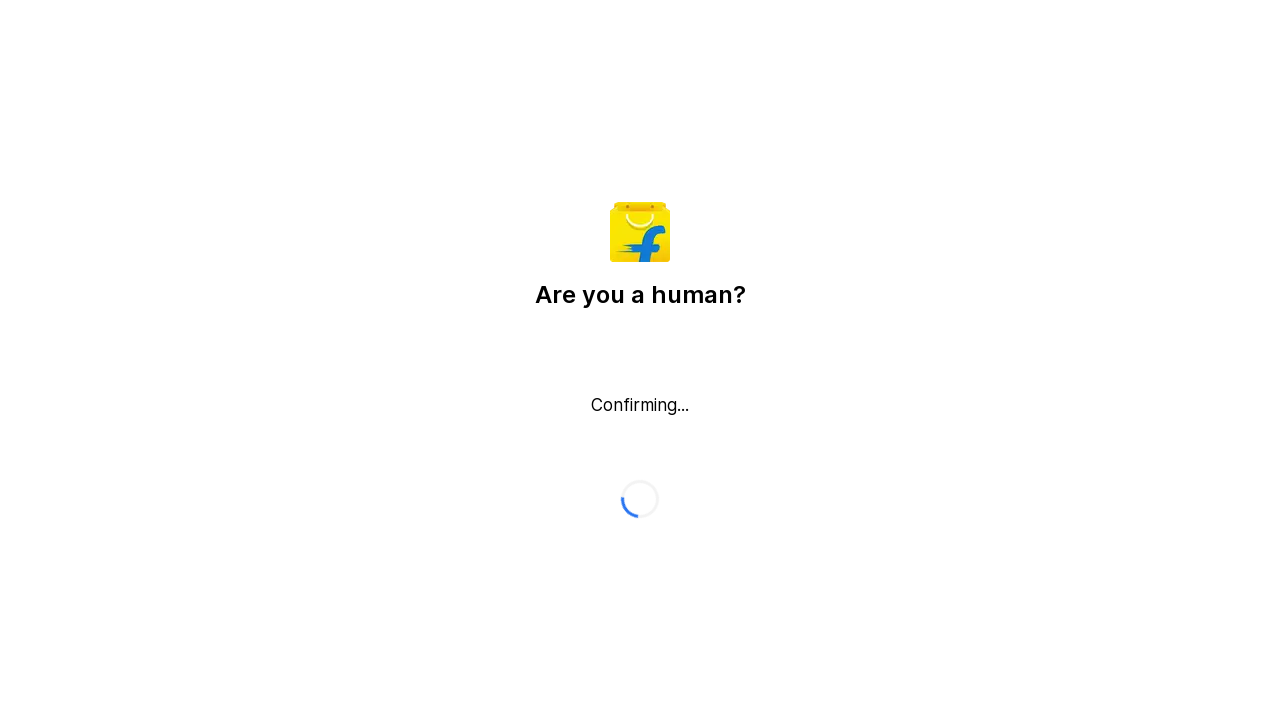

Pressed Page Down key (iteration 6/10)
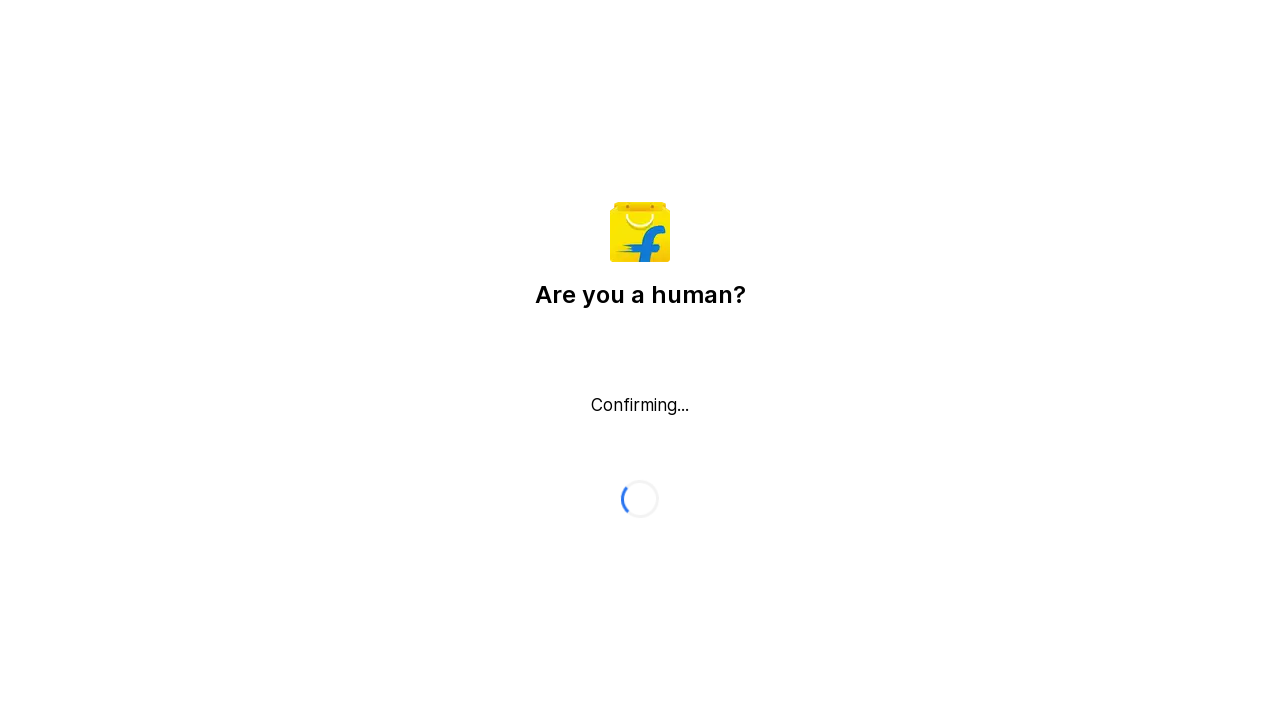

Waited 1500ms for page to scroll (iteration 6/10)
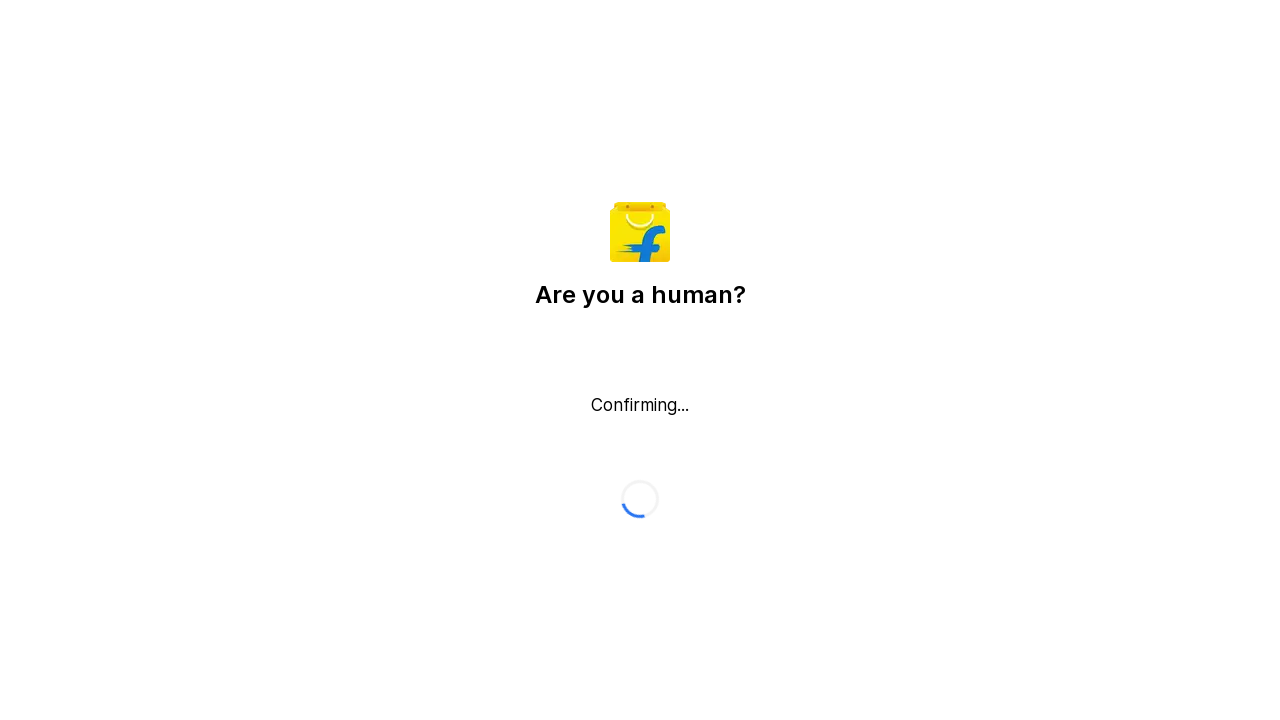

Pressed Page Down key (iteration 7/10)
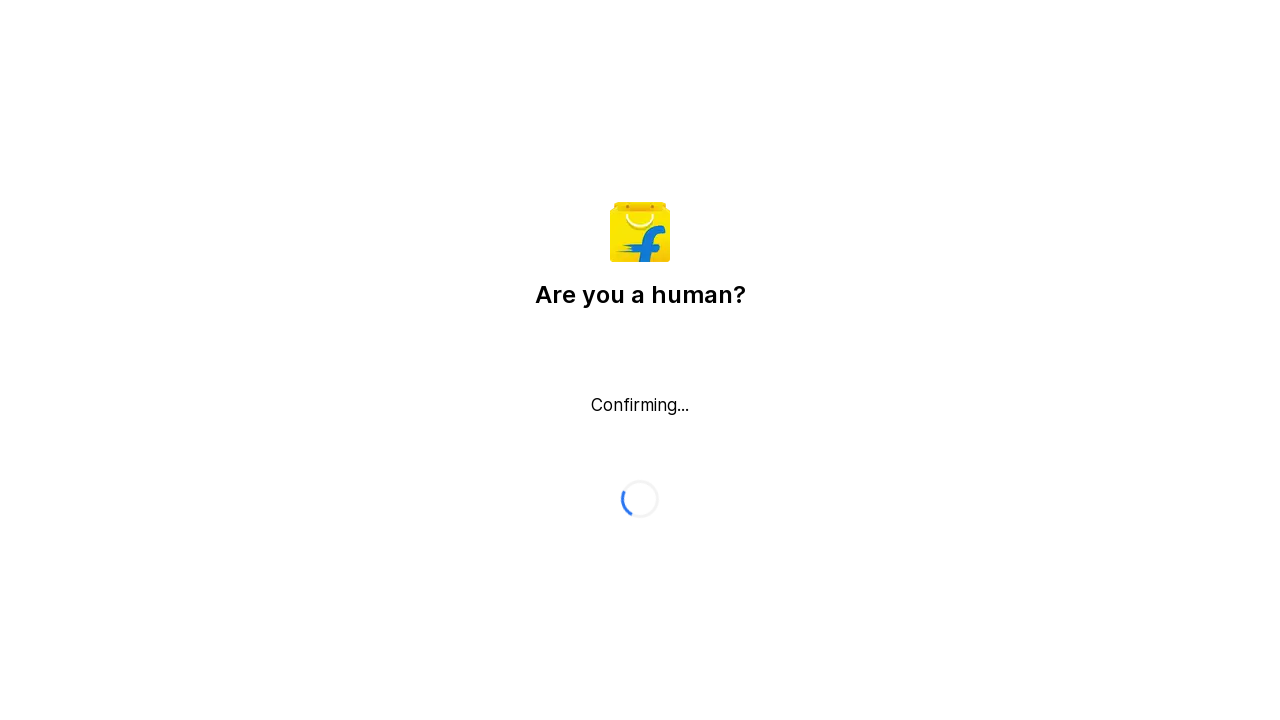

Waited 1500ms for page to scroll (iteration 7/10)
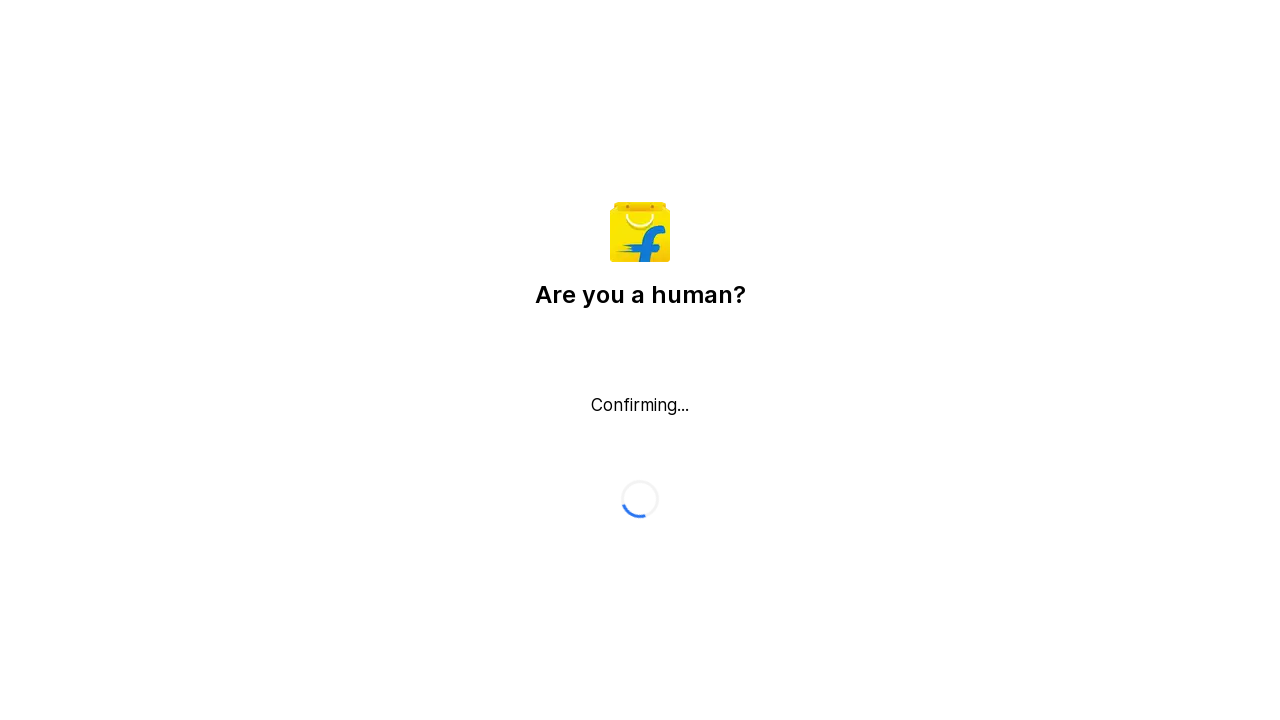

Pressed Page Down key (iteration 8/10)
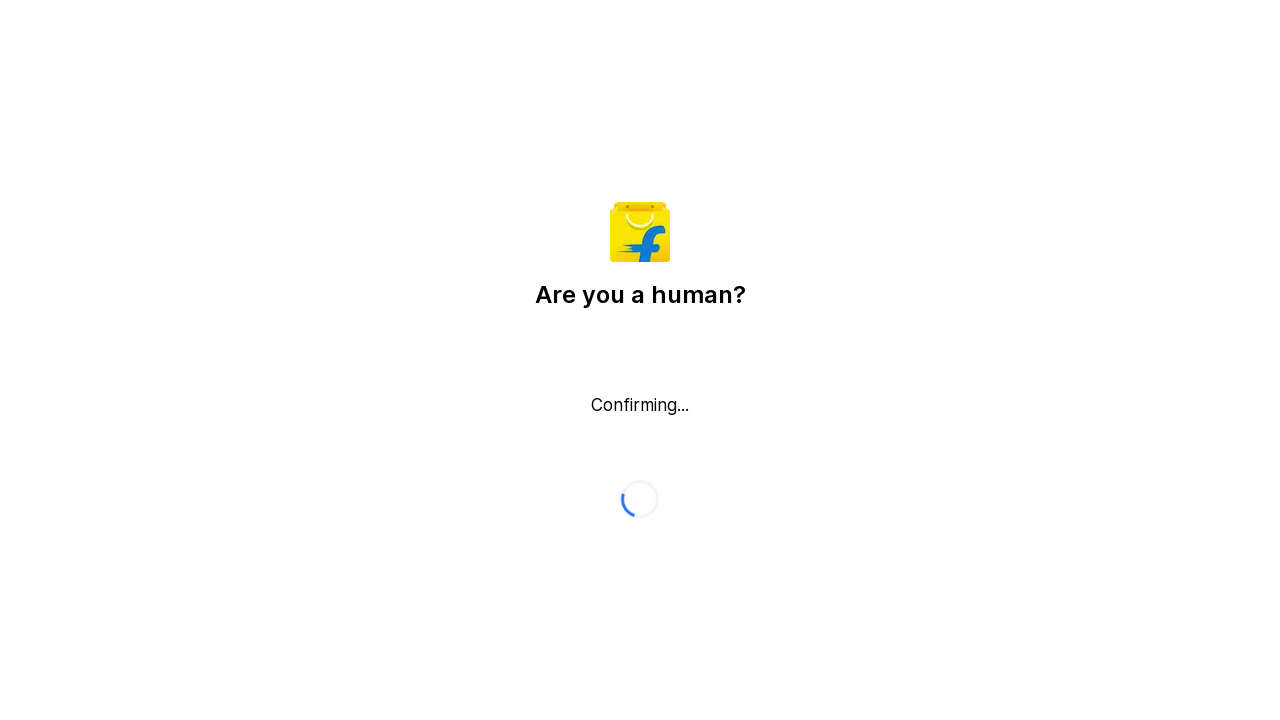

Waited 1500ms for page to scroll (iteration 8/10)
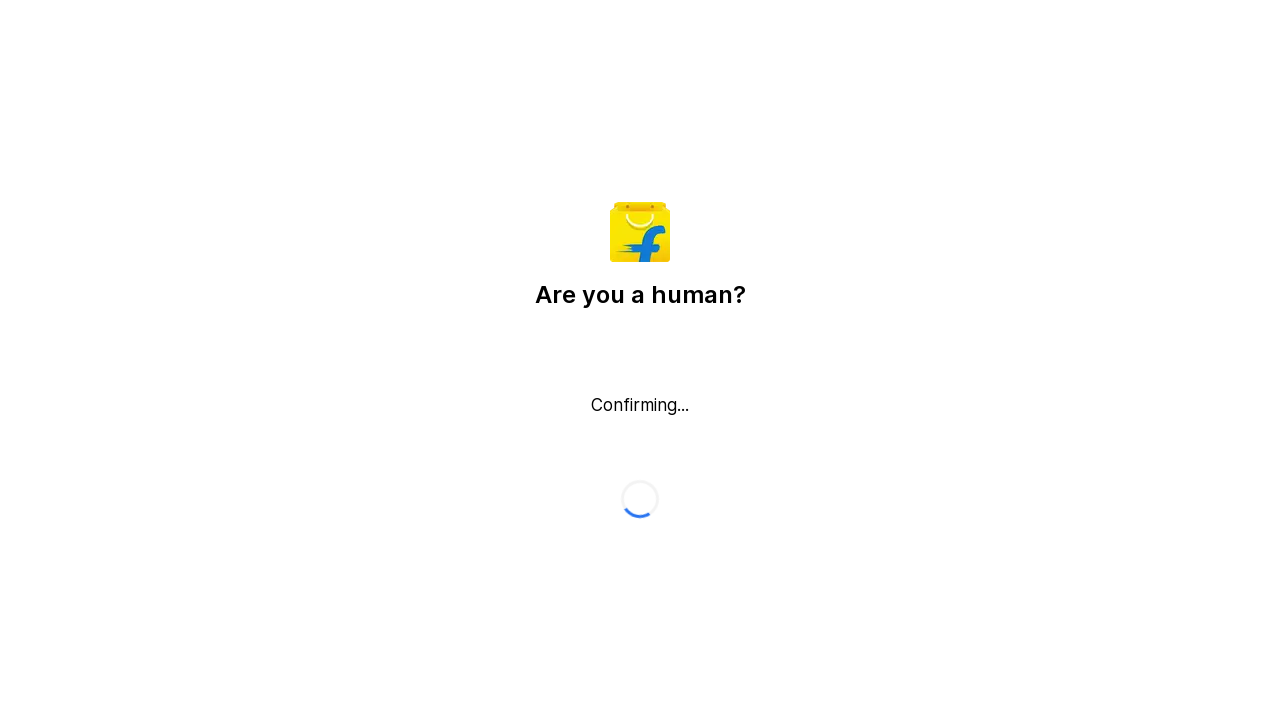

Pressed Page Down key (iteration 9/10)
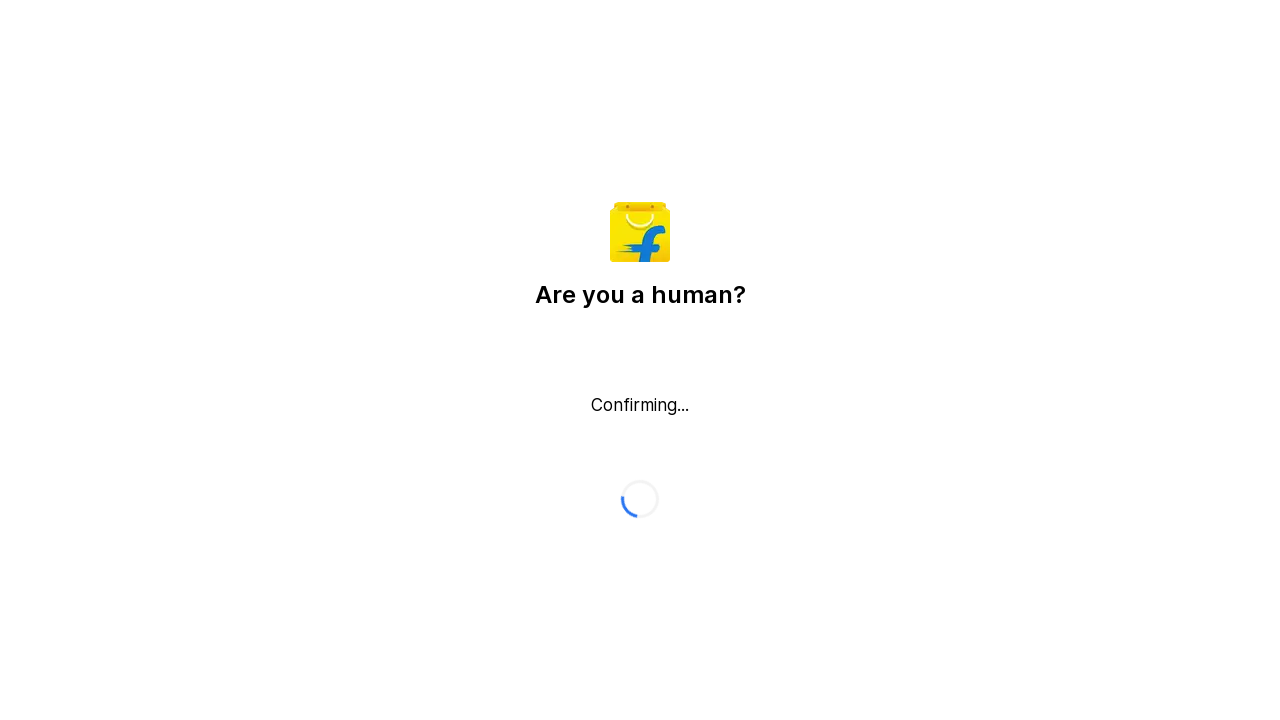

Waited 1500ms for page to scroll (iteration 9/10)
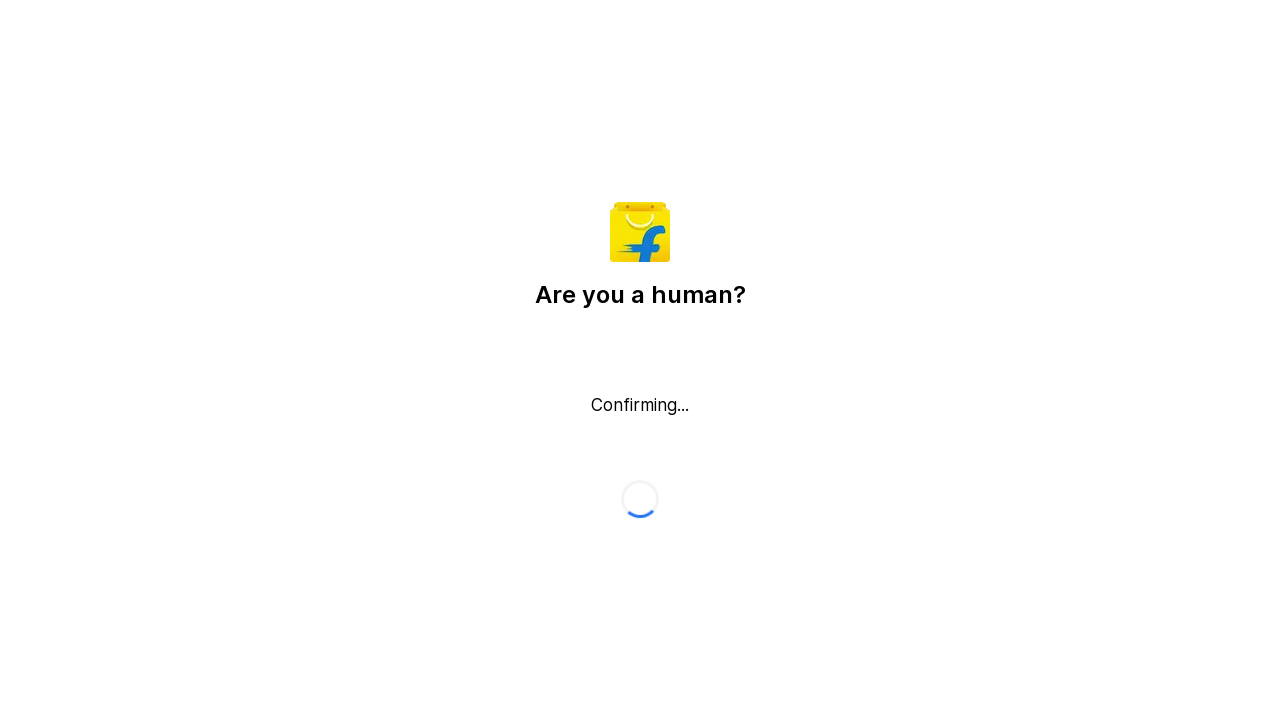

Pressed Page Down key (iteration 10/10)
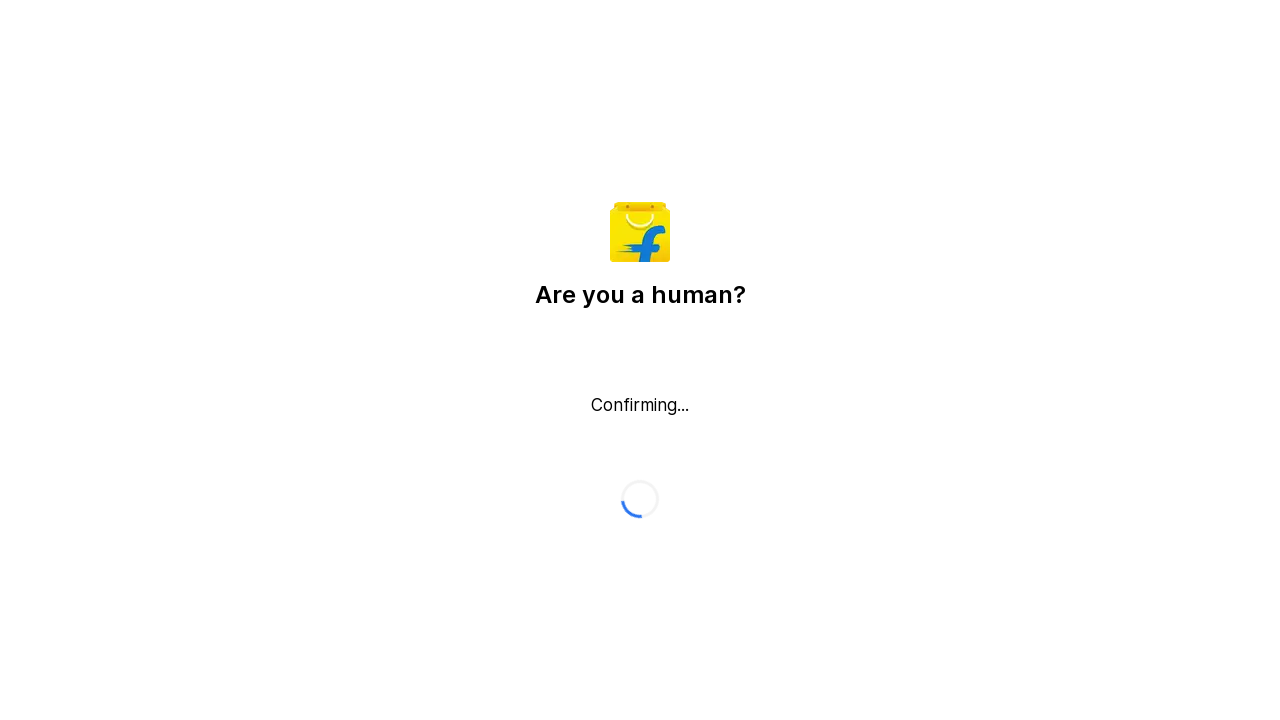

Waited 1500ms for page to scroll (iteration 10/10)
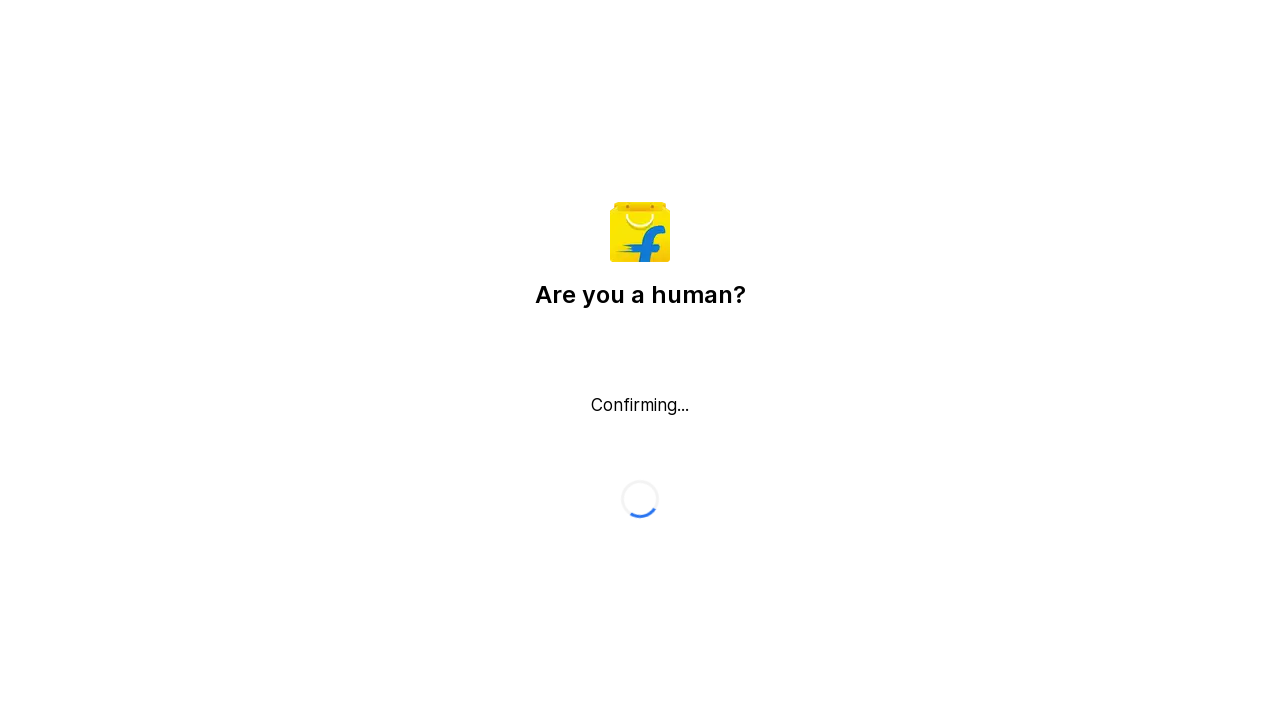

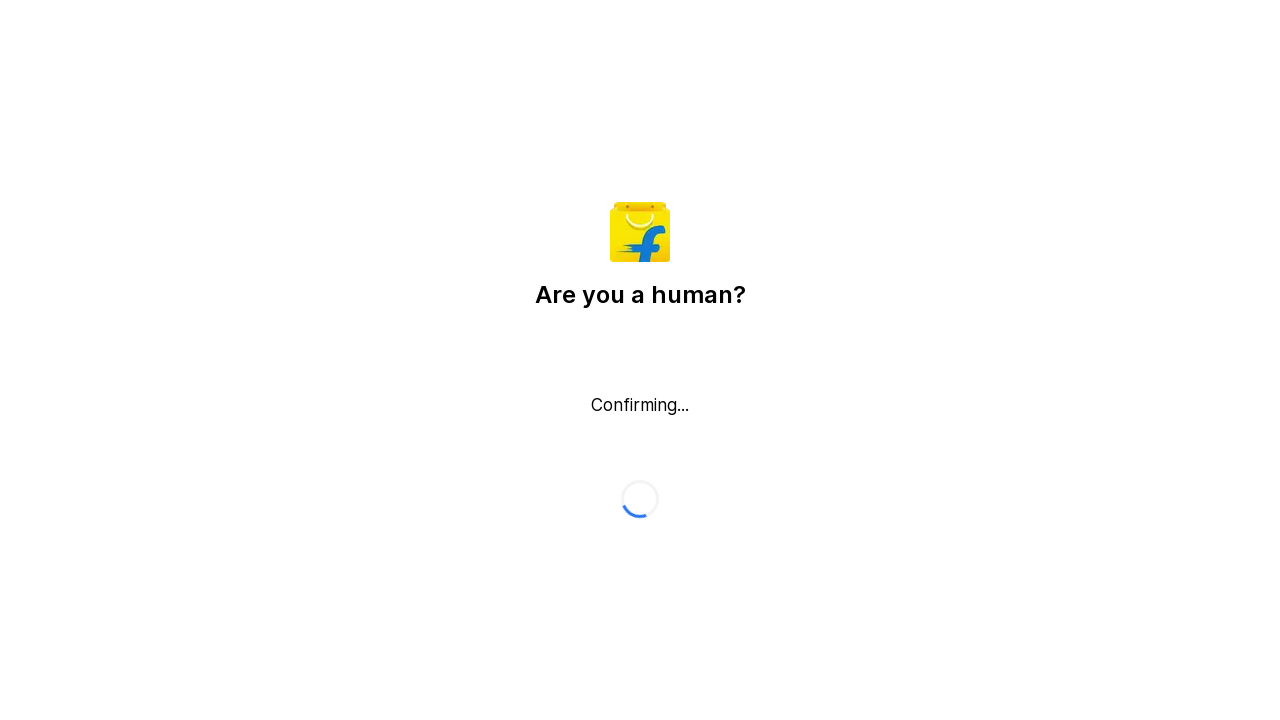